Demonstrates drag and drop by offset action from a draggable element to specific coordinates

Starting URL: https://crossbrowsertesting.github.io/drag-and-drop

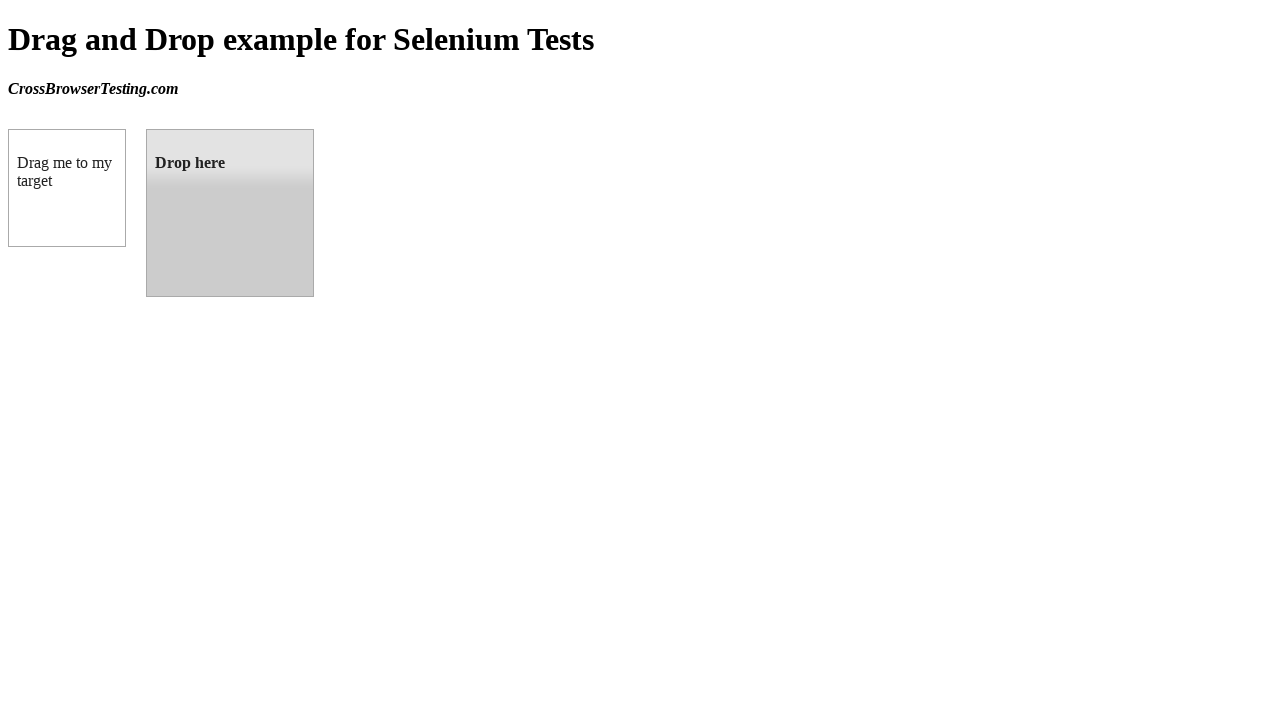

Waited for draggable element to load
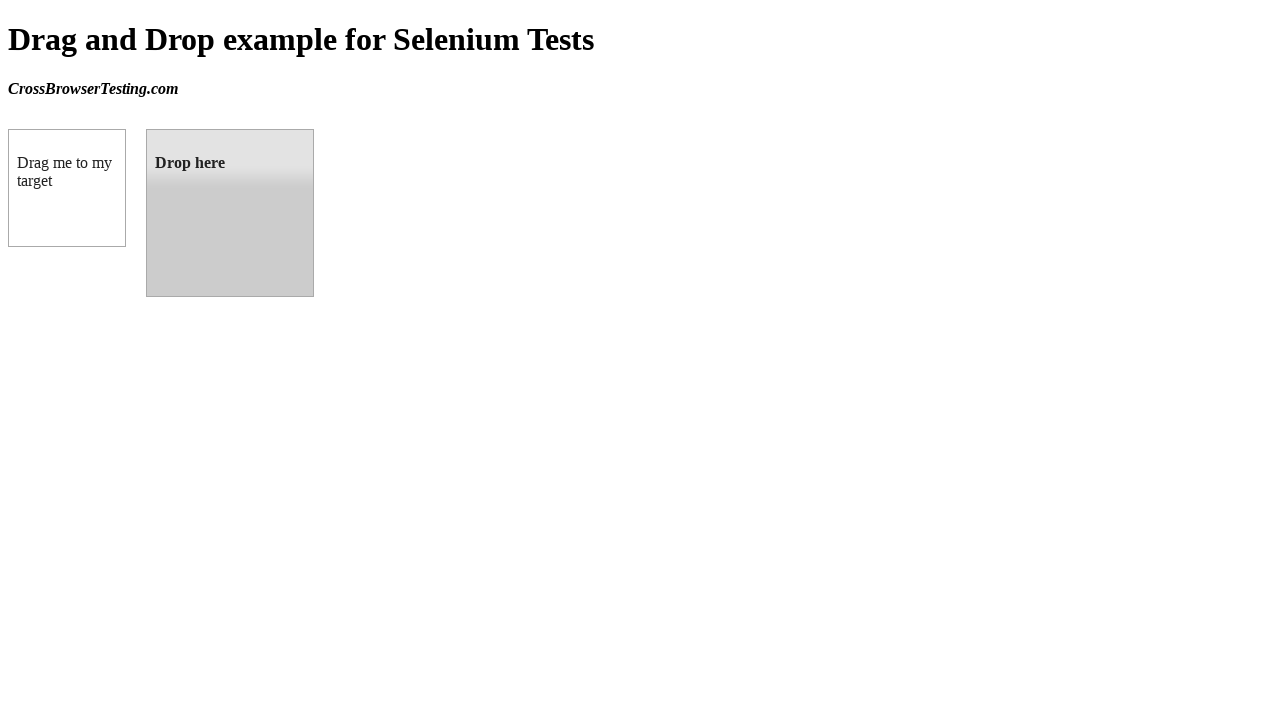

Waited for droppable element to load
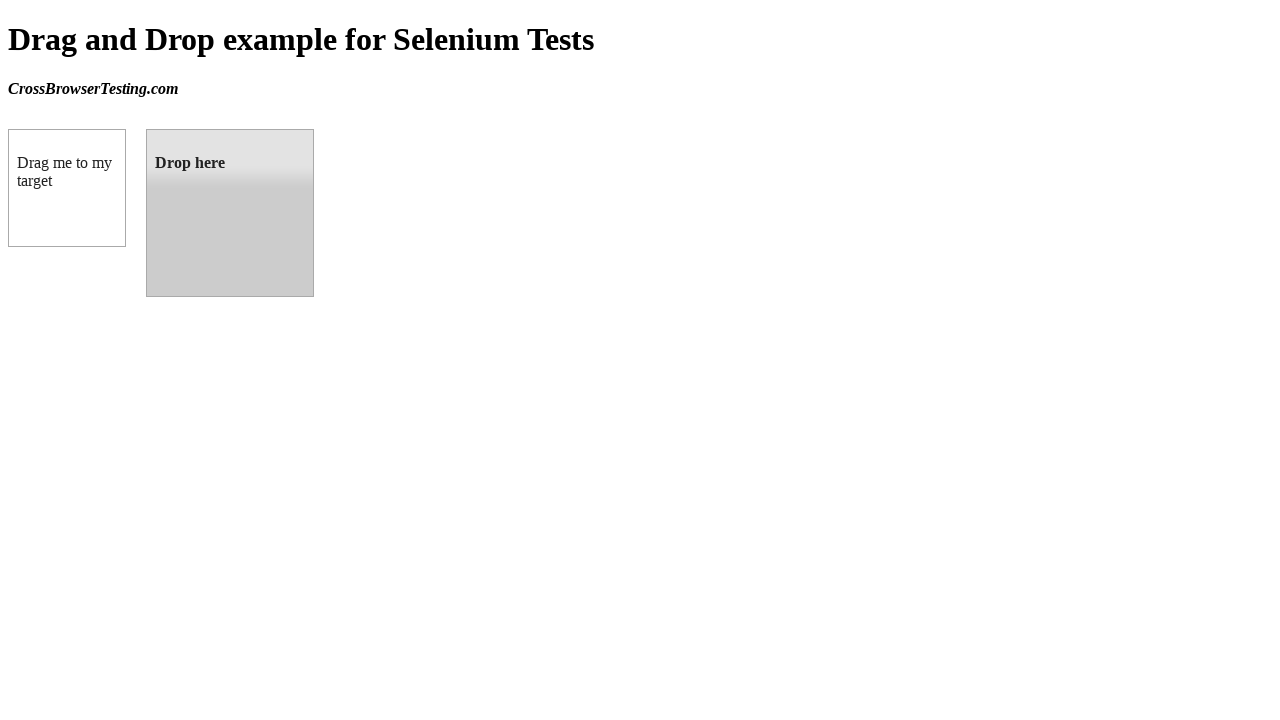

Retrieved droppable element bounding box
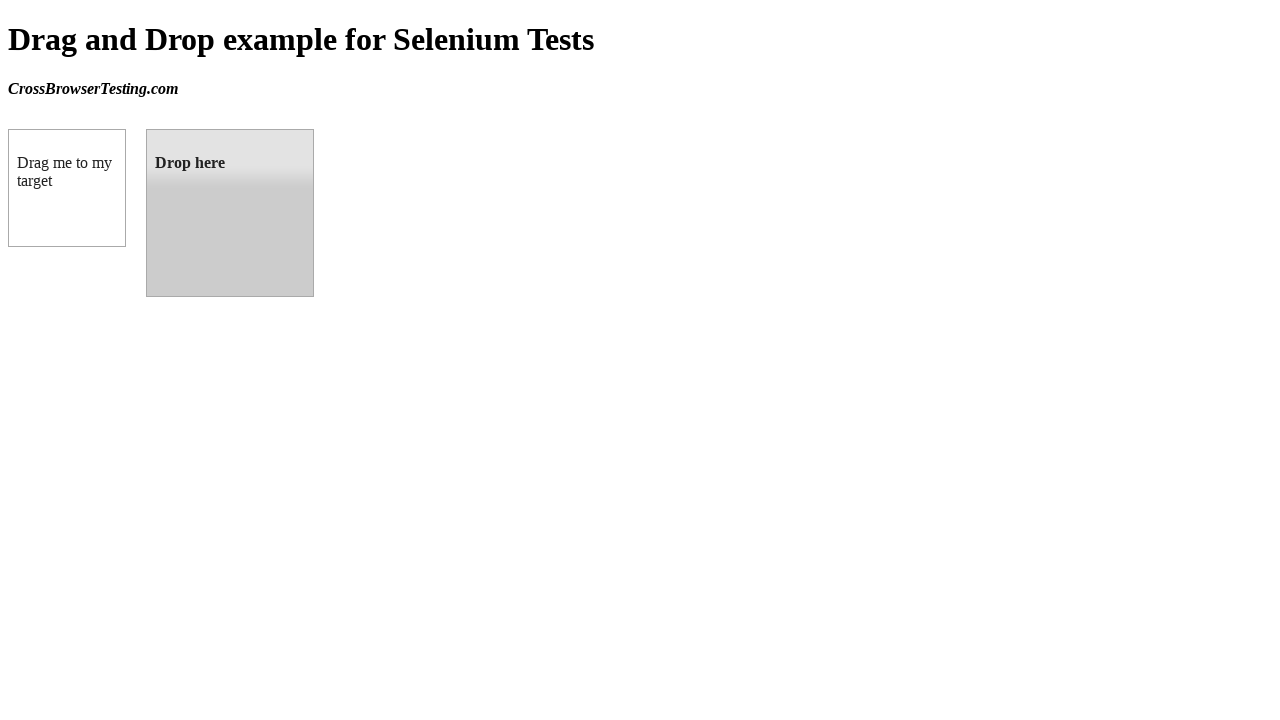

Retrieved draggable element bounding box
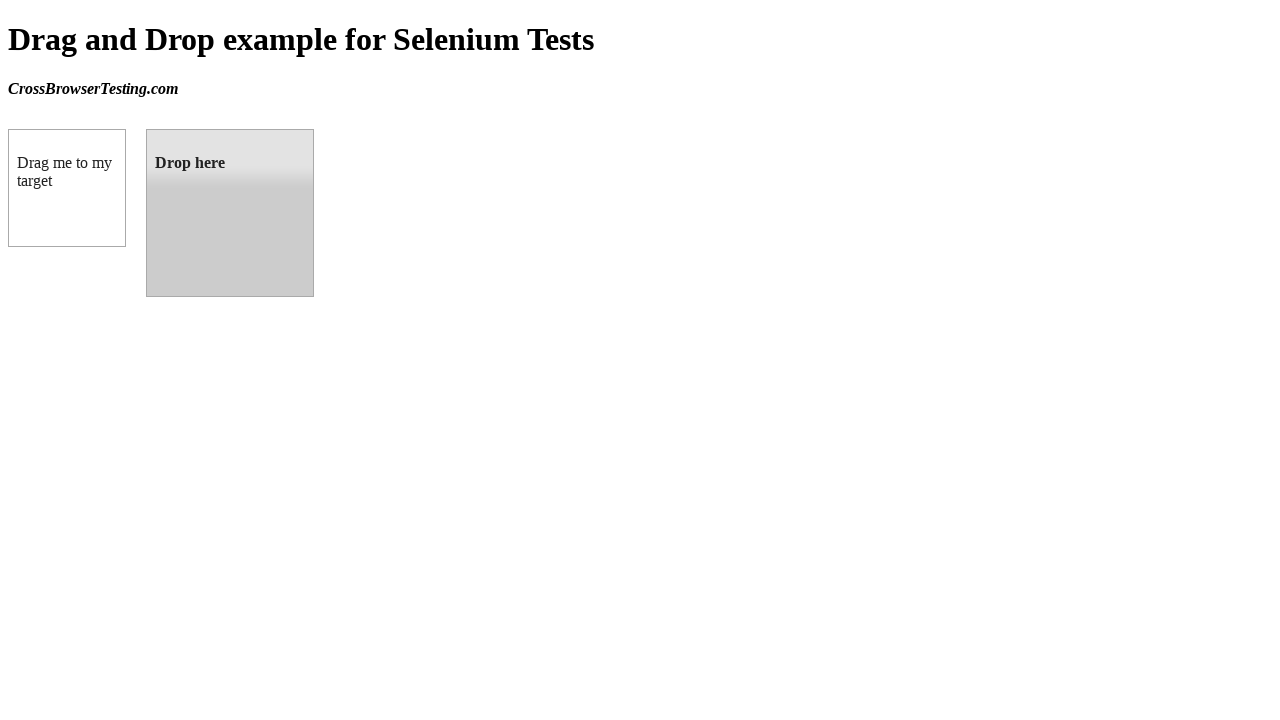

Moved mouse to center of draggable element at (67, 188)
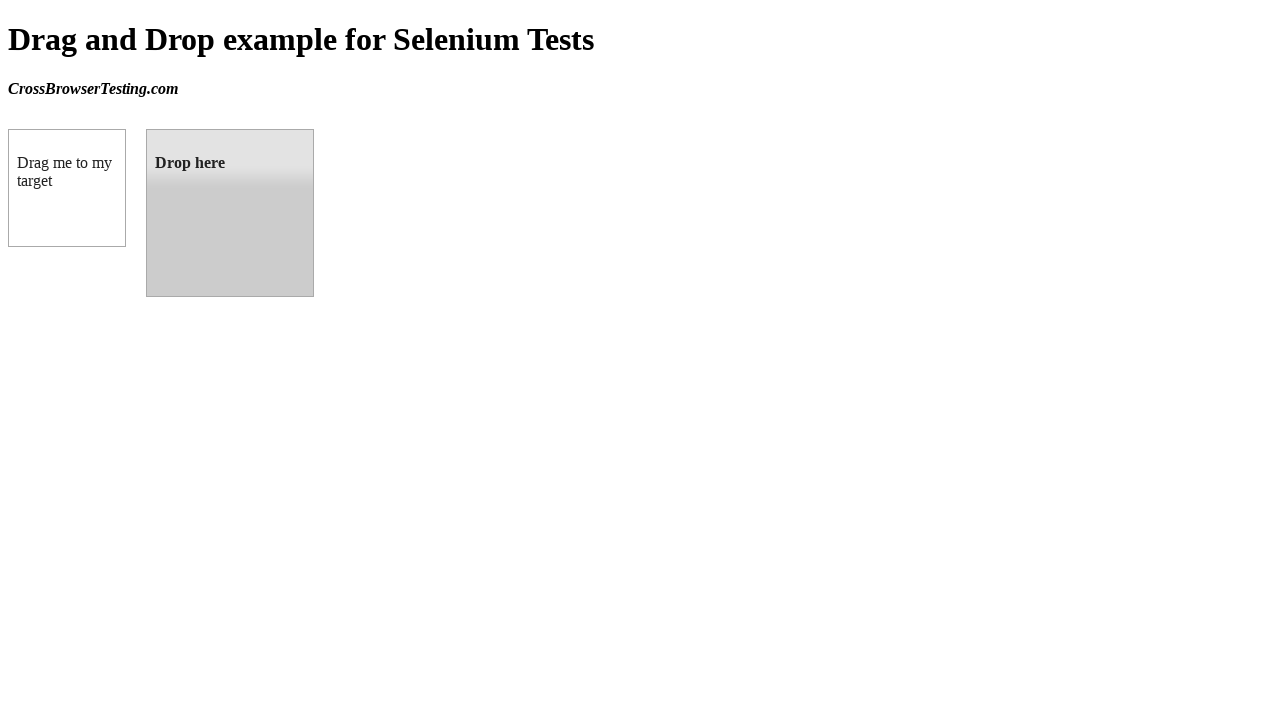

Pressed mouse button down to initiate drag at (67, 188)
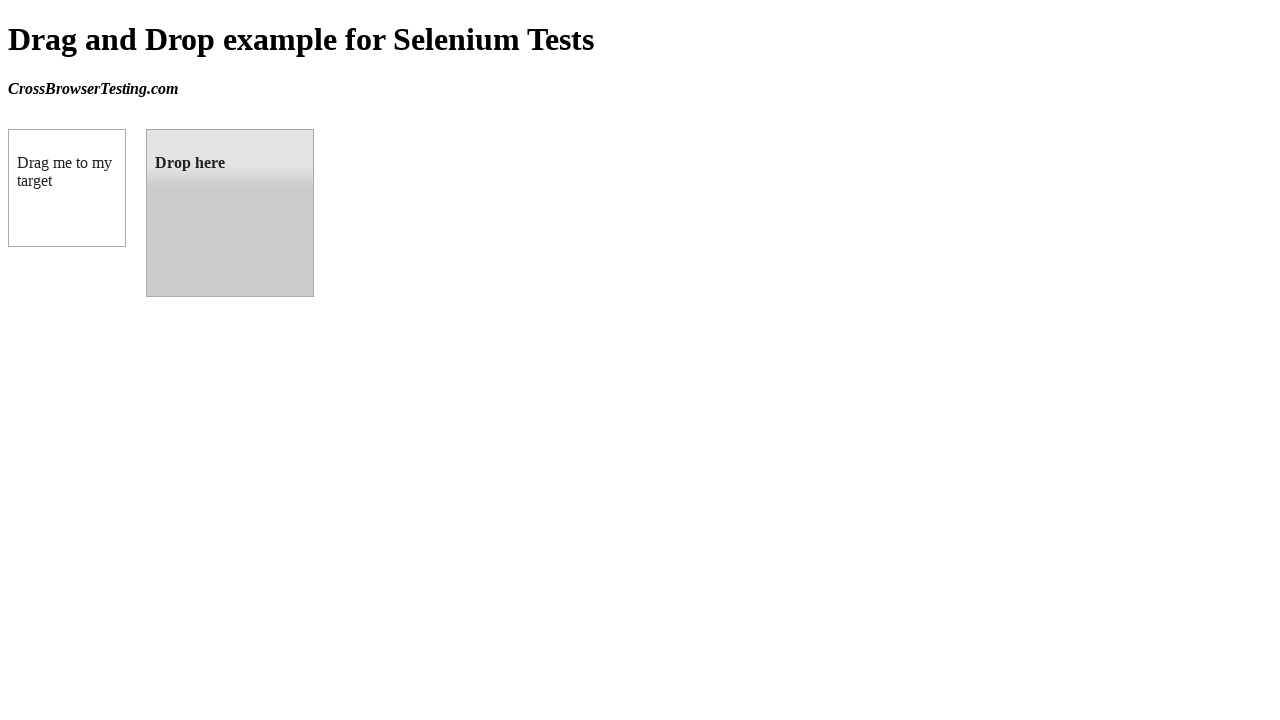

Dragged element to center of droppable target at (230, 213)
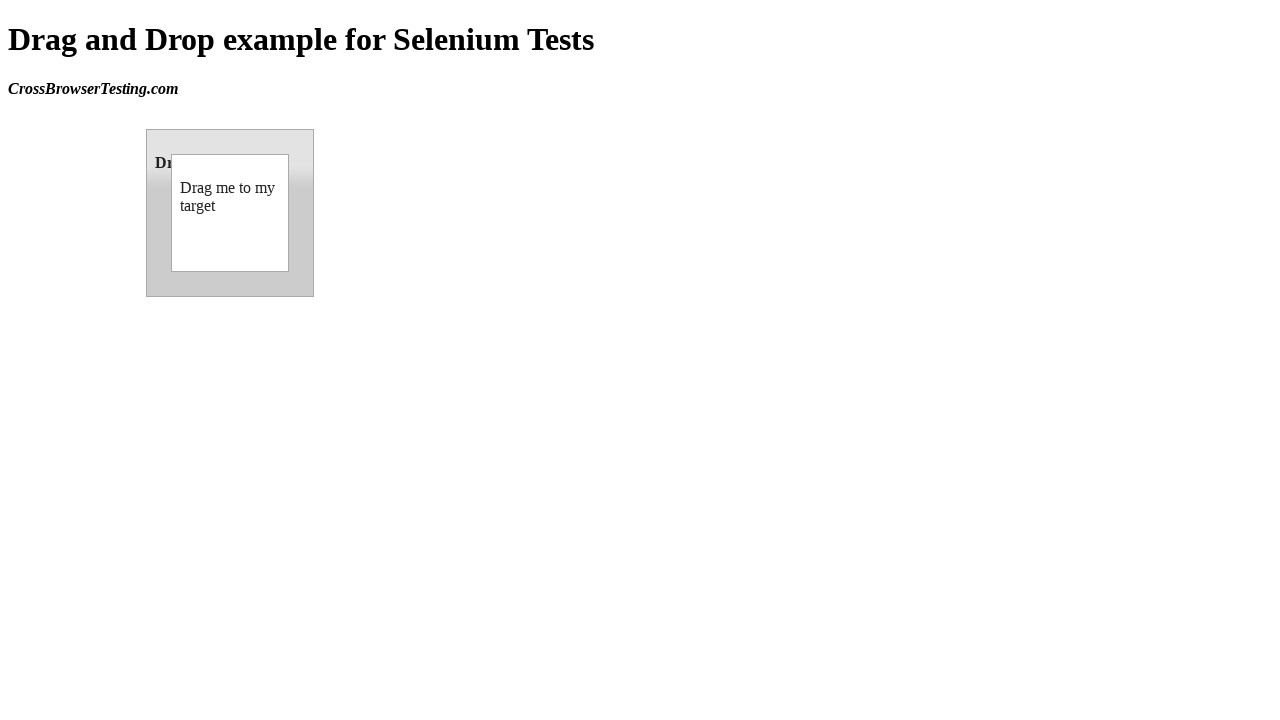

Released mouse button to complete drag and drop at (230, 213)
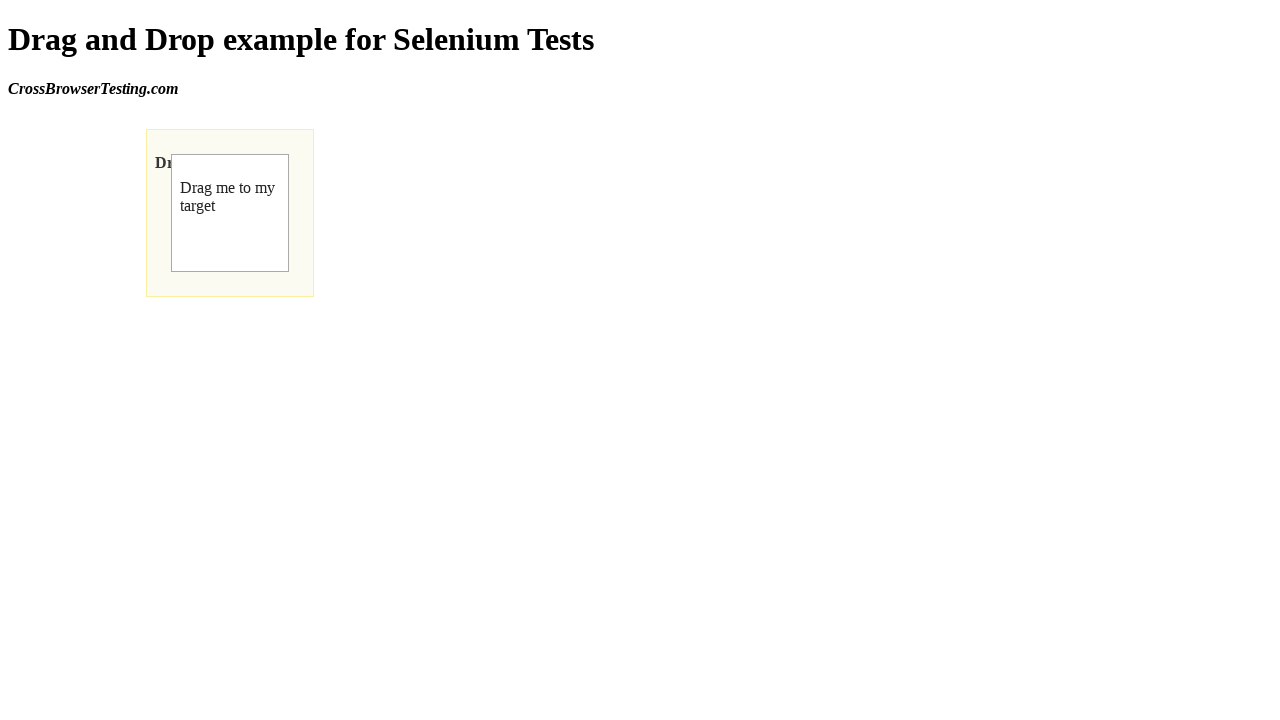

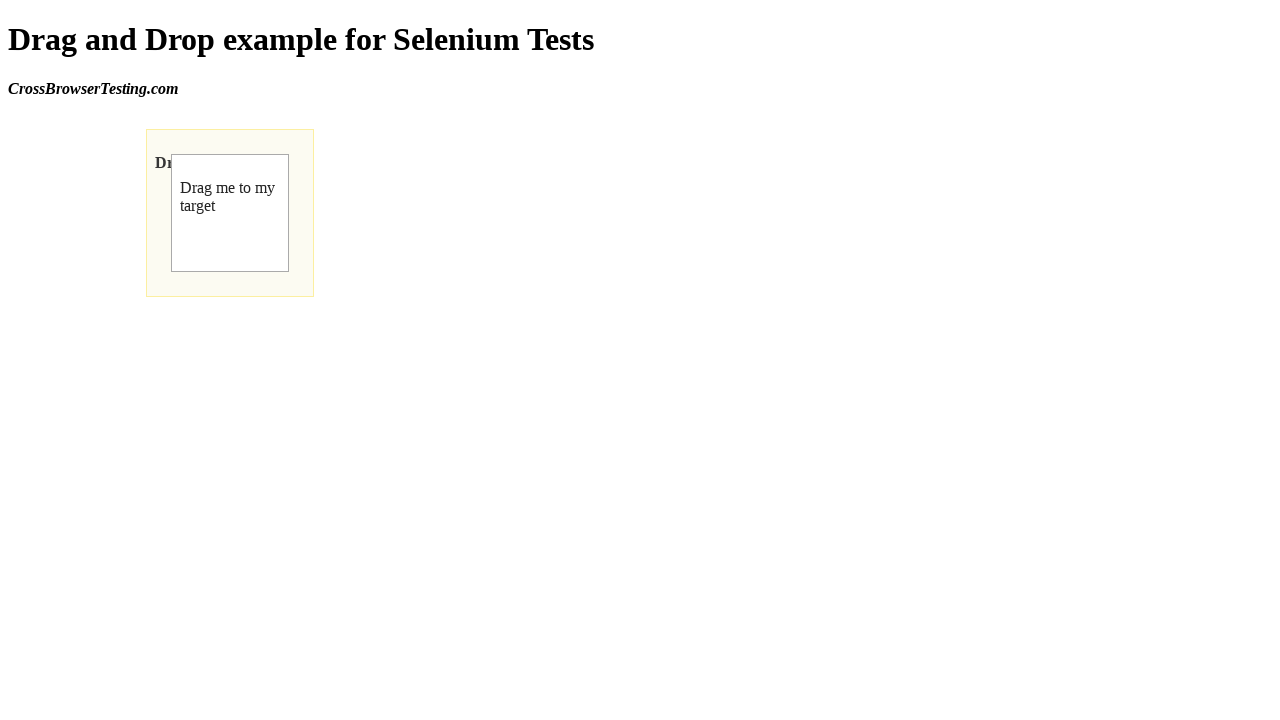